Tests selecting a dropdown option by visible text and verifying the selection

Starting URL: https://the-internet.herokuapp.com/dropdown

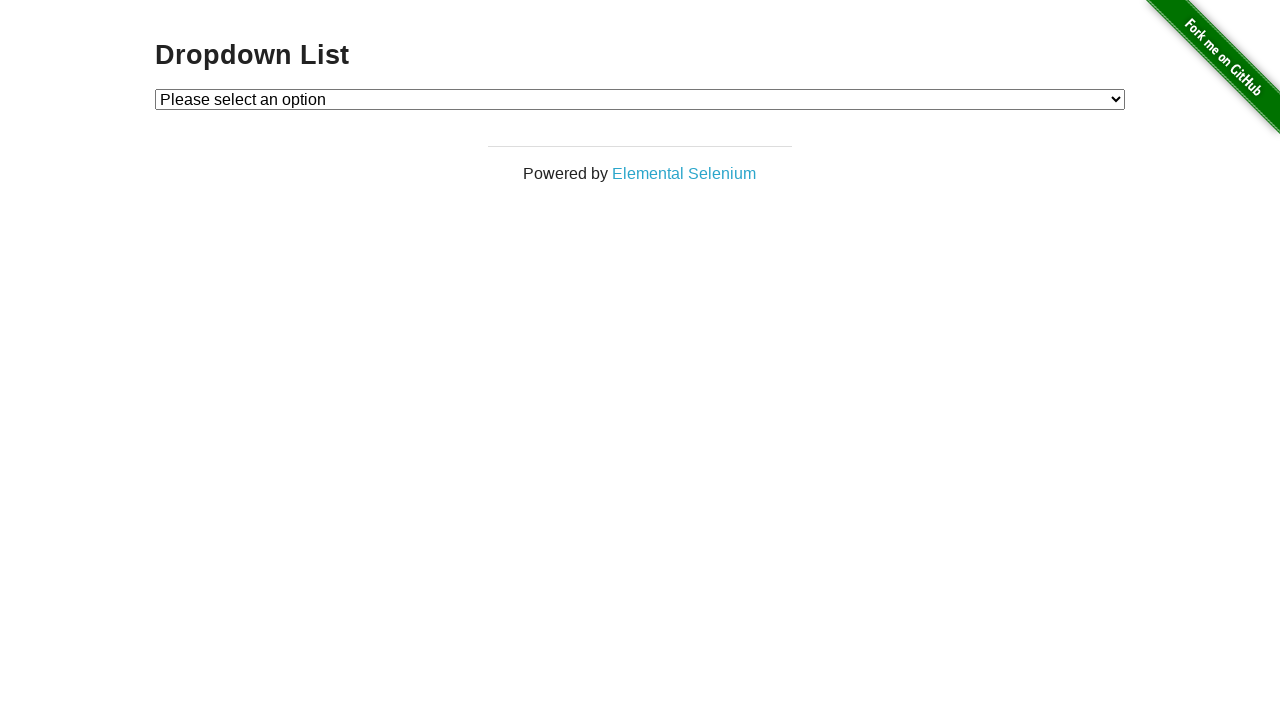

Navigated to dropdown test page
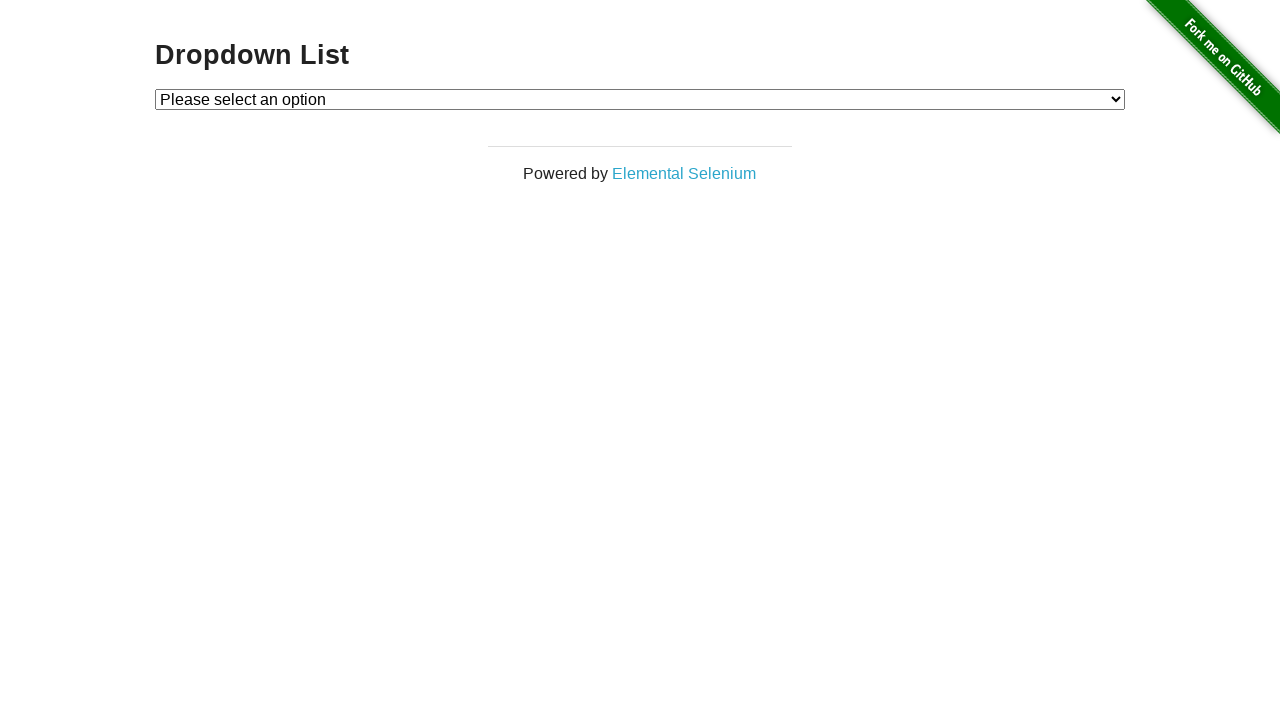

Selected 'Option 1' from dropdown by visible text on #dropdown
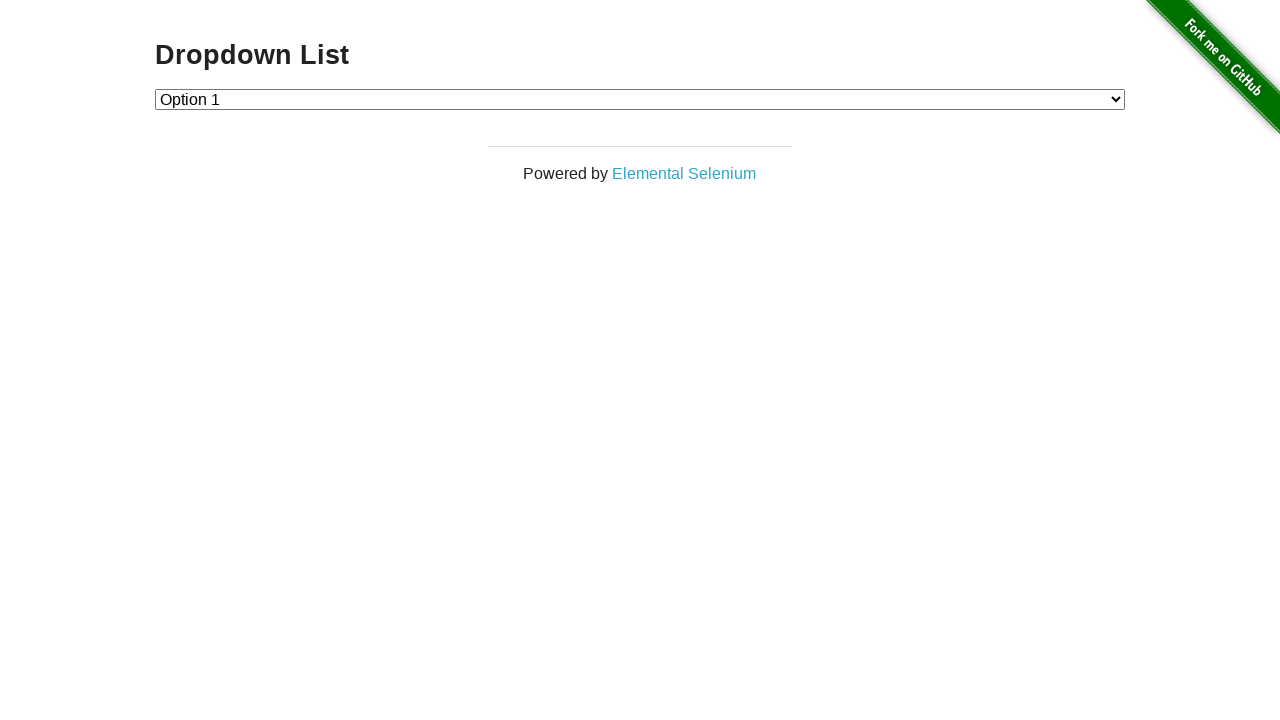

Verified that Option 1 is selected (value == '1')
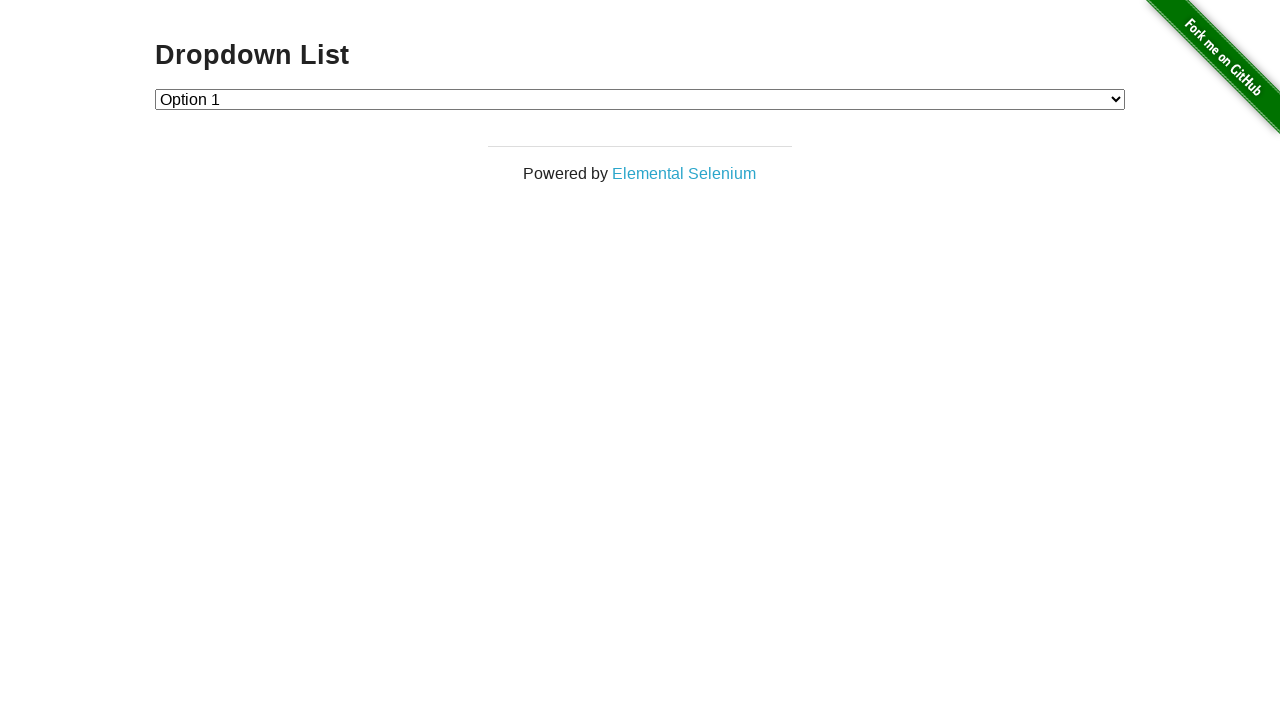

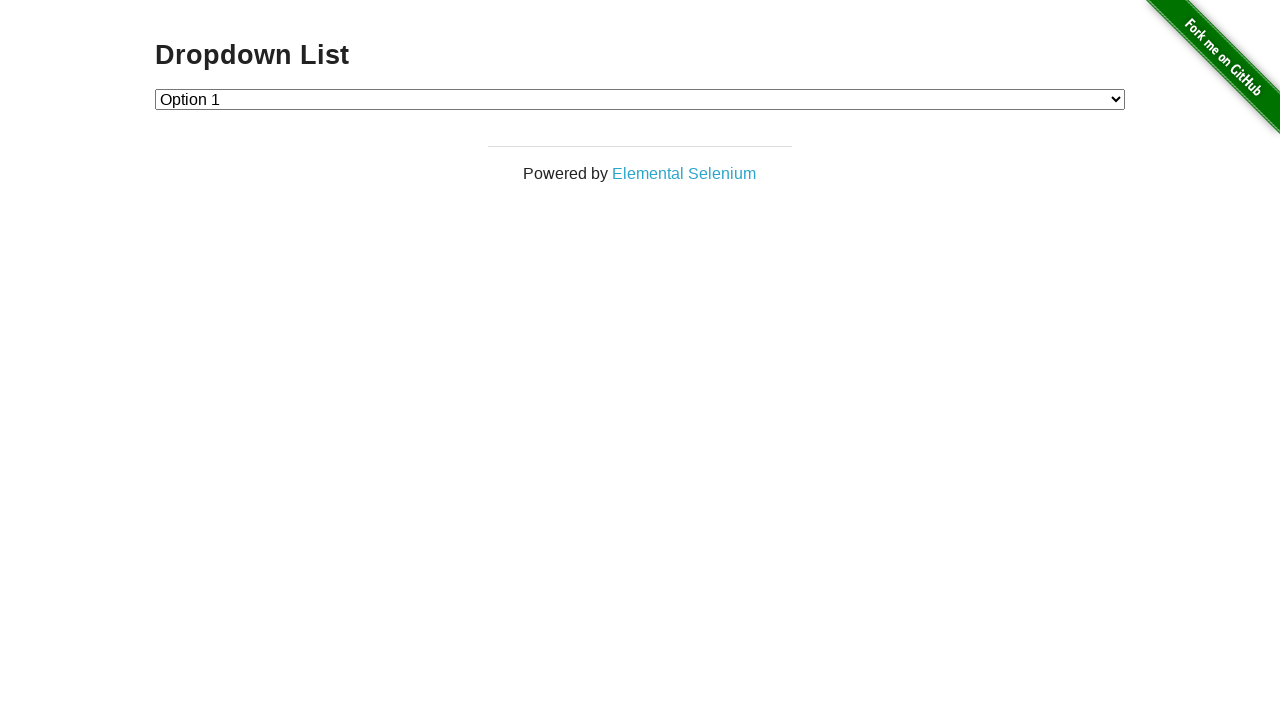